Tests registration form validation with invalid email format - fills all fields with an invalid email address and verifies email error messages

Starting URL: https://alada.vn/tai-khoan/dang-ky.html

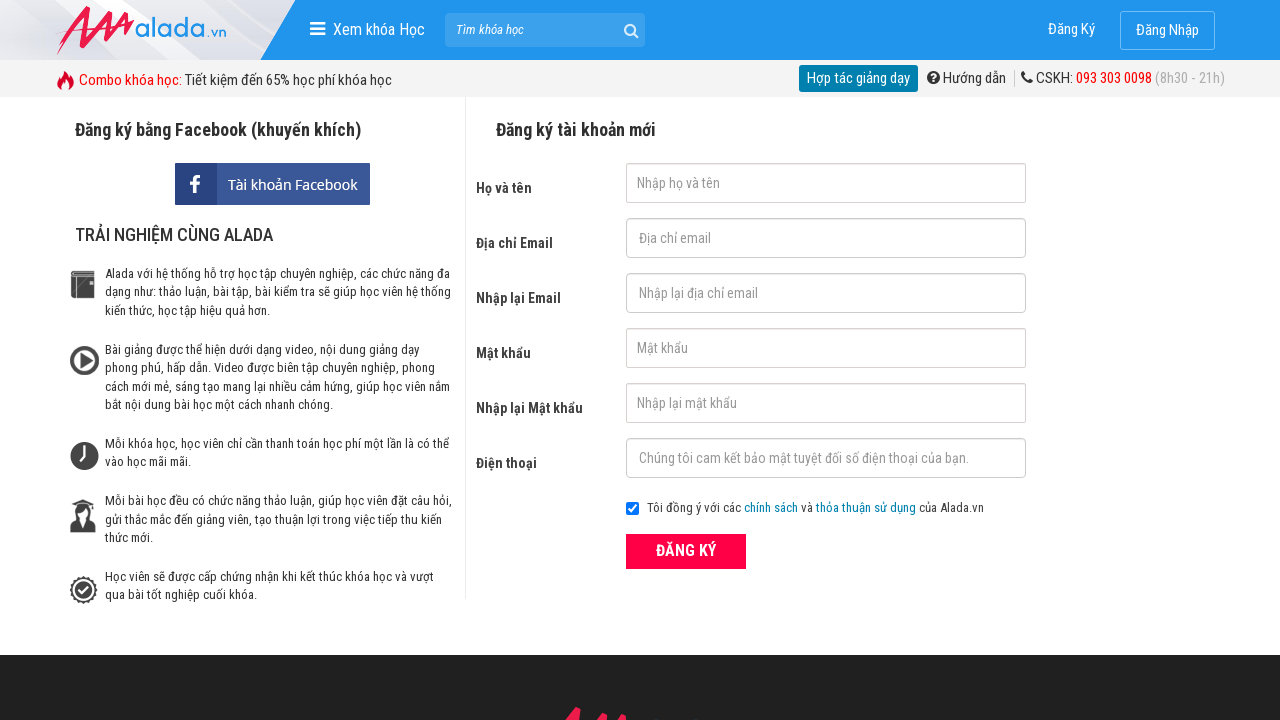

Filled first name field with 'BinhTT' on #txtFirstname
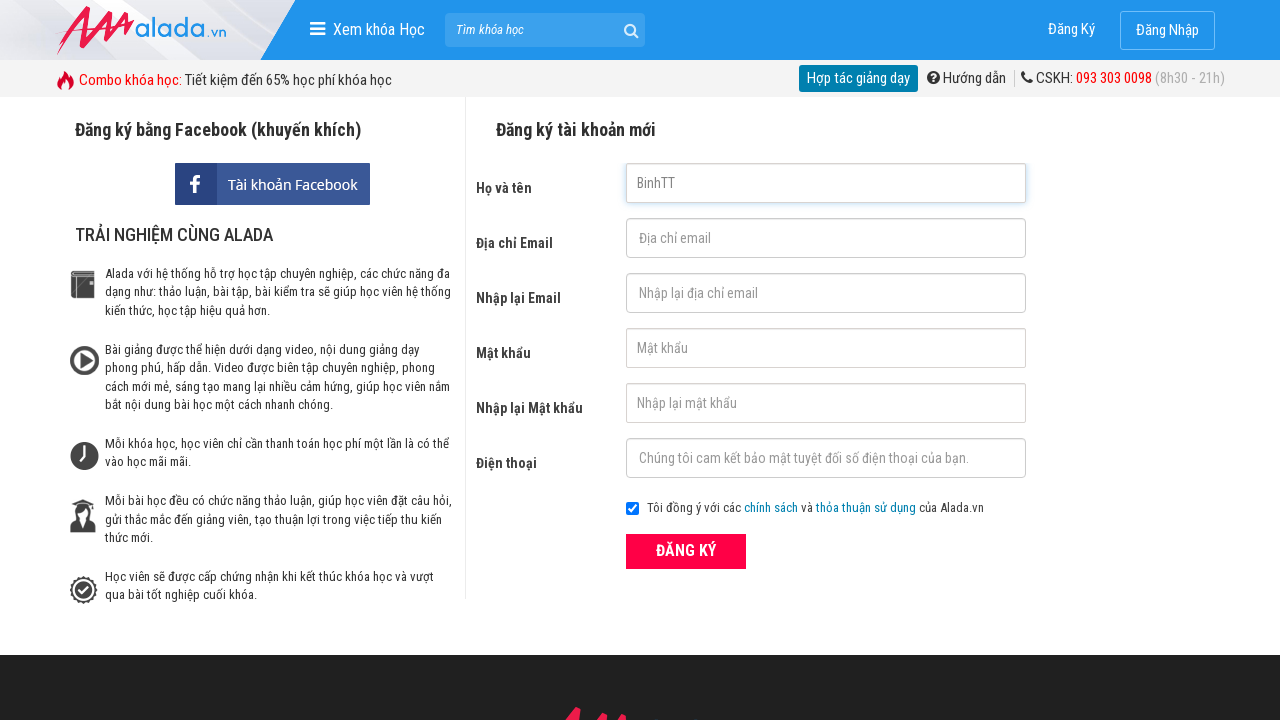

Filled email field with invalid email 'abc@1..122.com' on #txtEmail
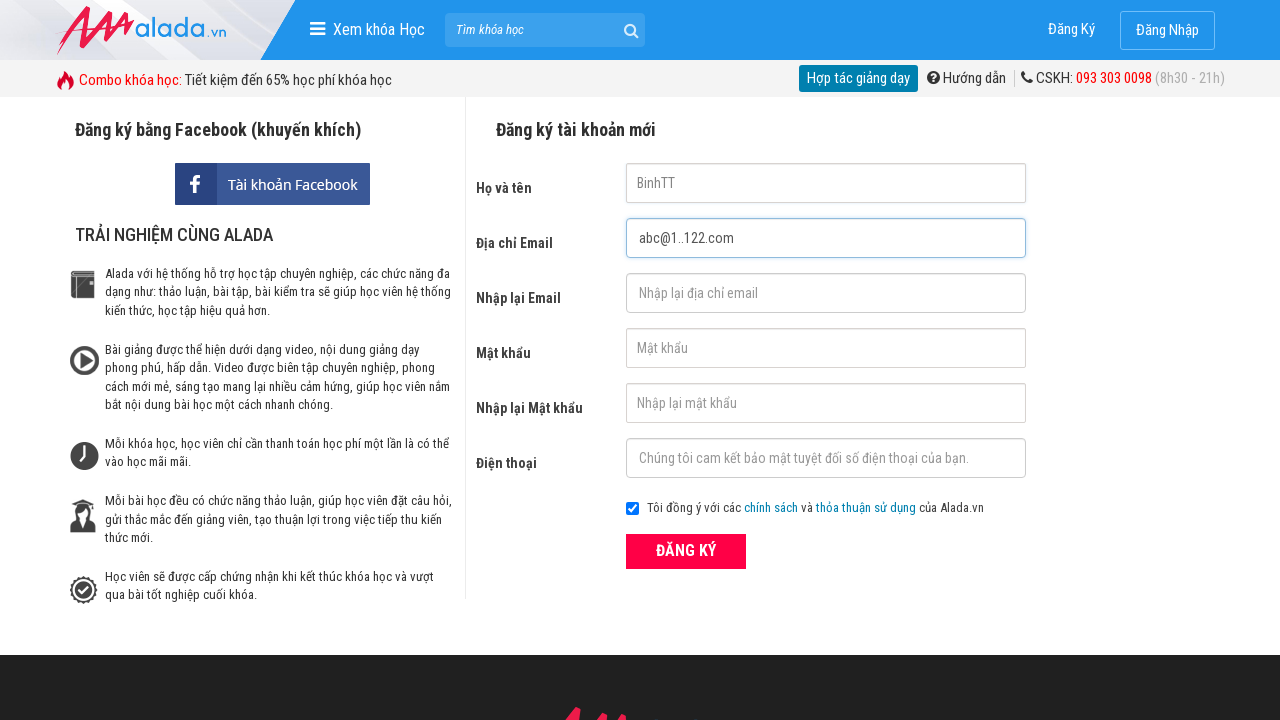

Filled confirm email field with invalid email 'abc@1..122.com' on #txtCEmail
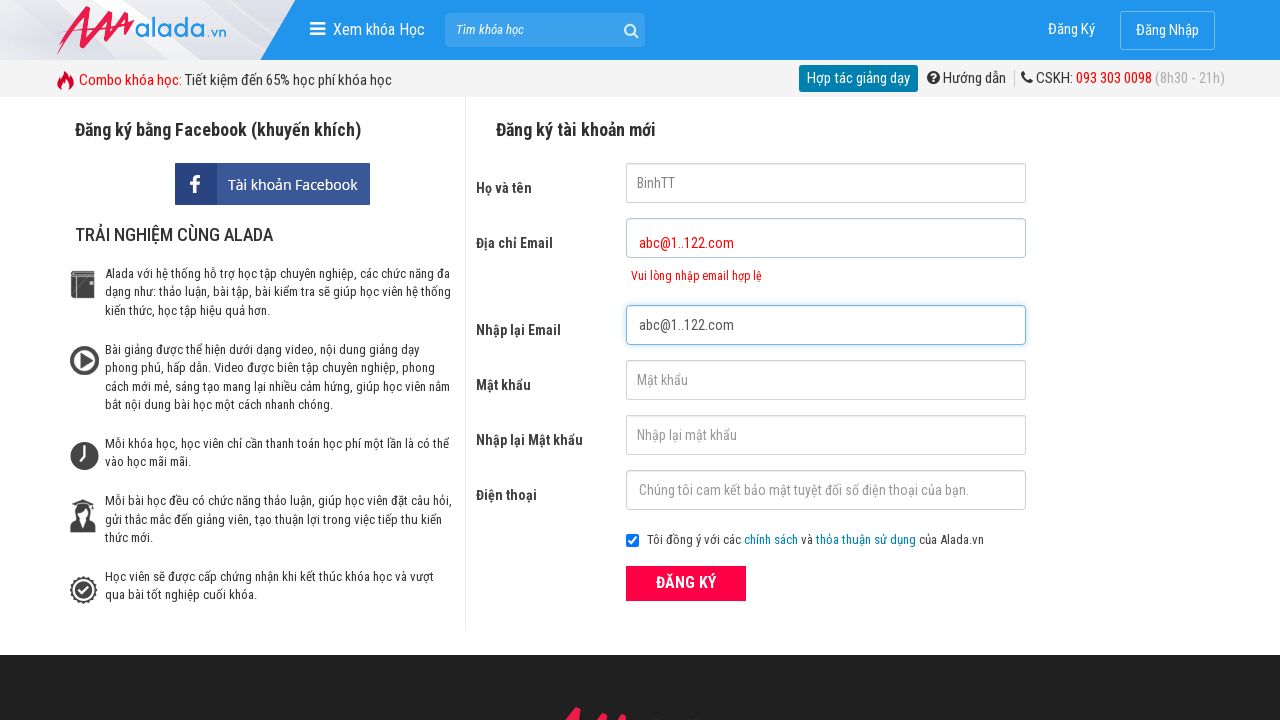

Filled password field with '123456' on input[name='txtPassword']
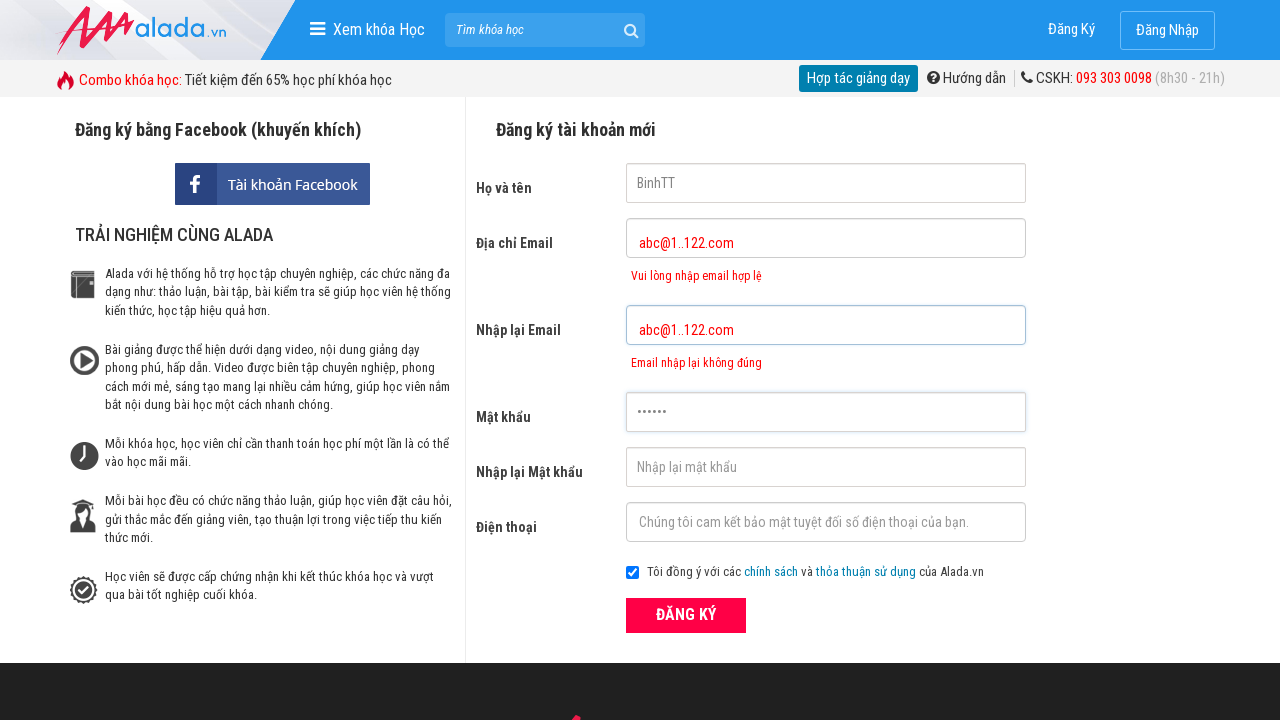

Filled confirm password field with '123456' on input[name='txtCPassword']
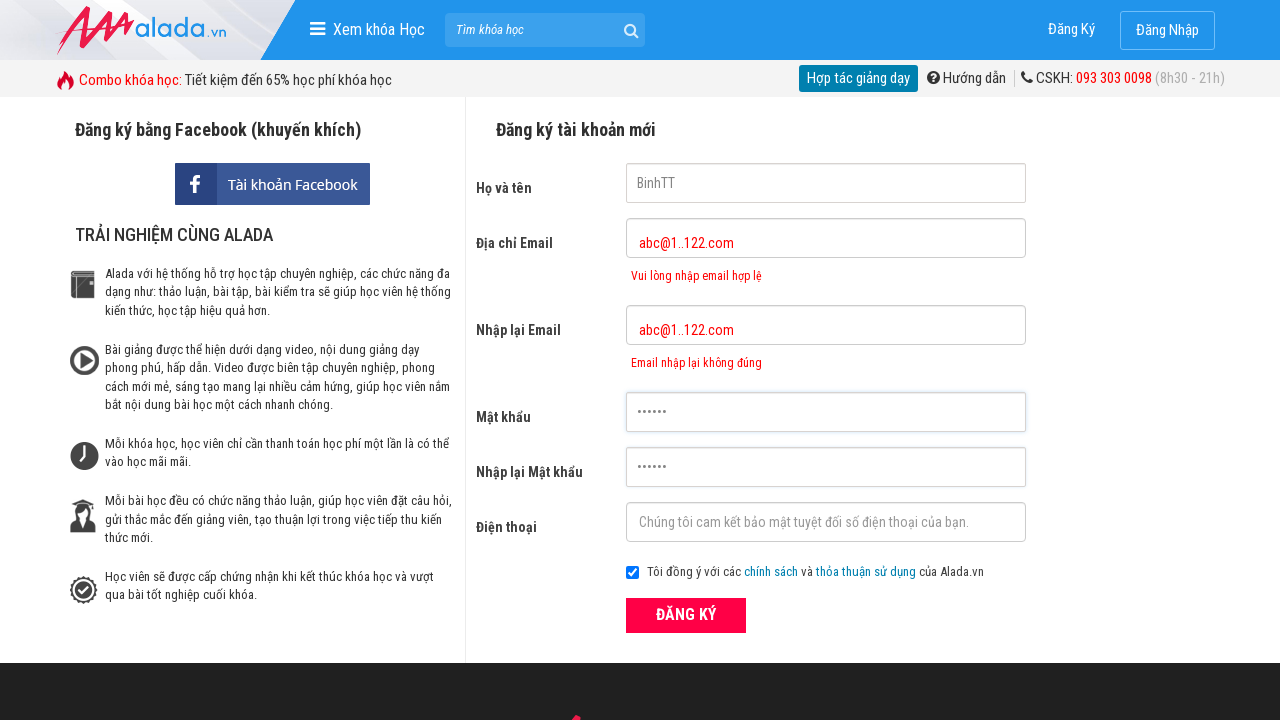

Filled phone field with '0986986745' on input[name='txtPhone']
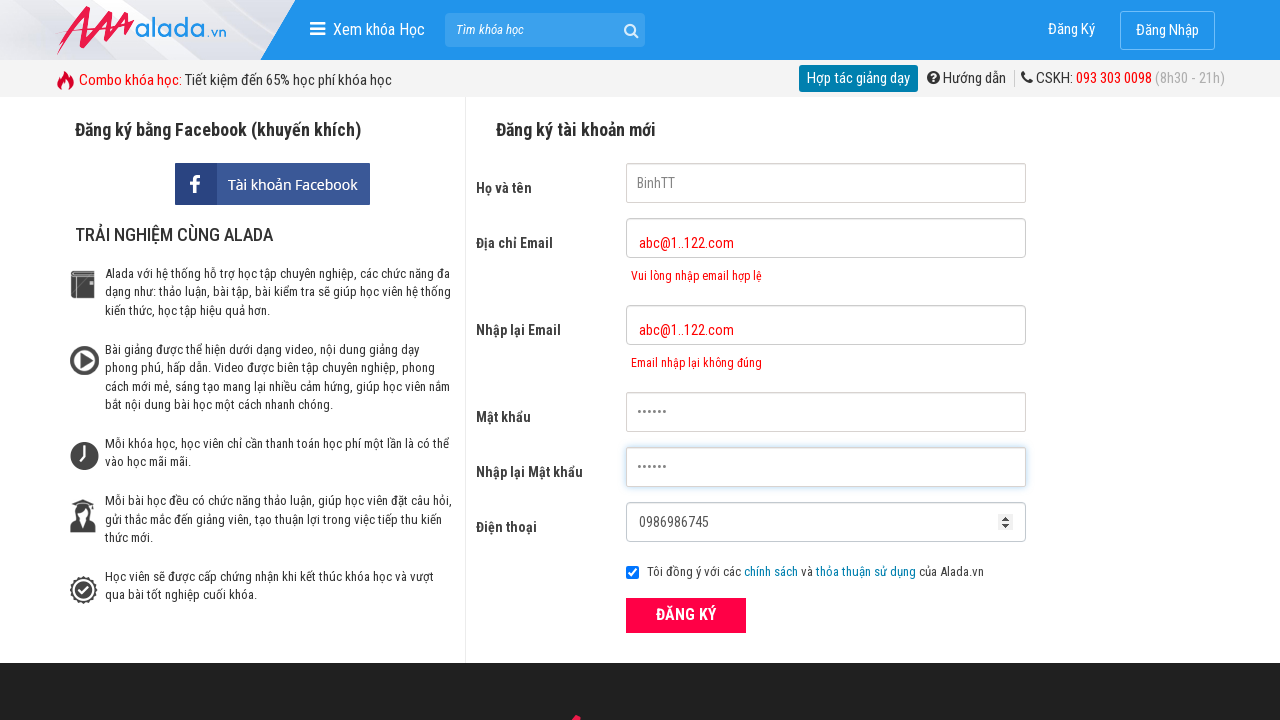

Clicked ĐĂNG KÝ (Register) button at (686, 615) on xpath=//div[@class='field_btn']//button[text()='ĐĂNG KÝ']
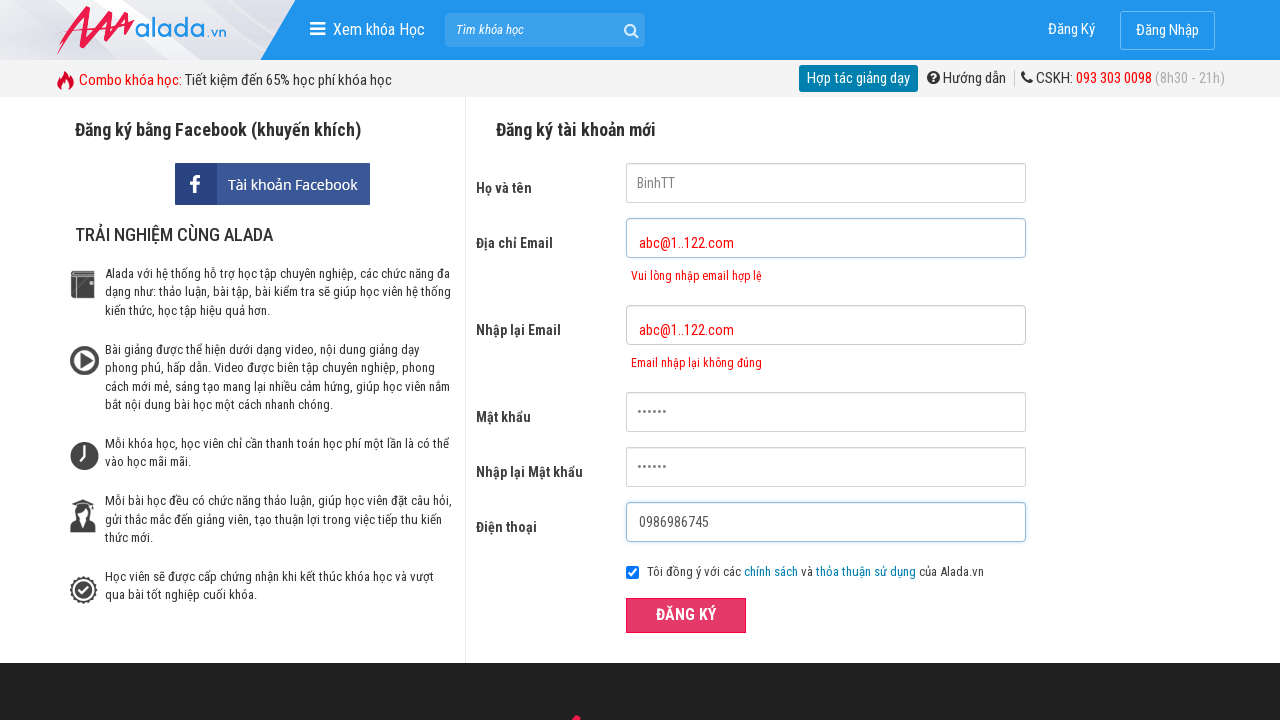

Email error message appeared
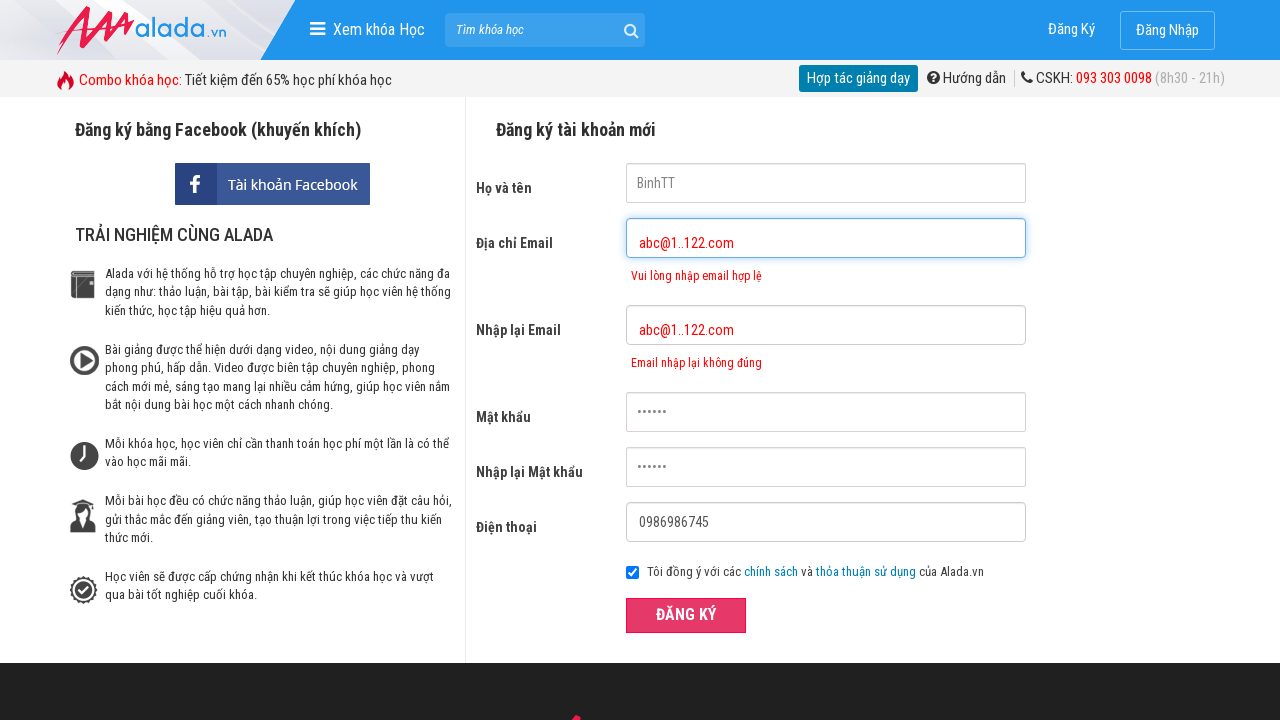

Confirm email error message appeared
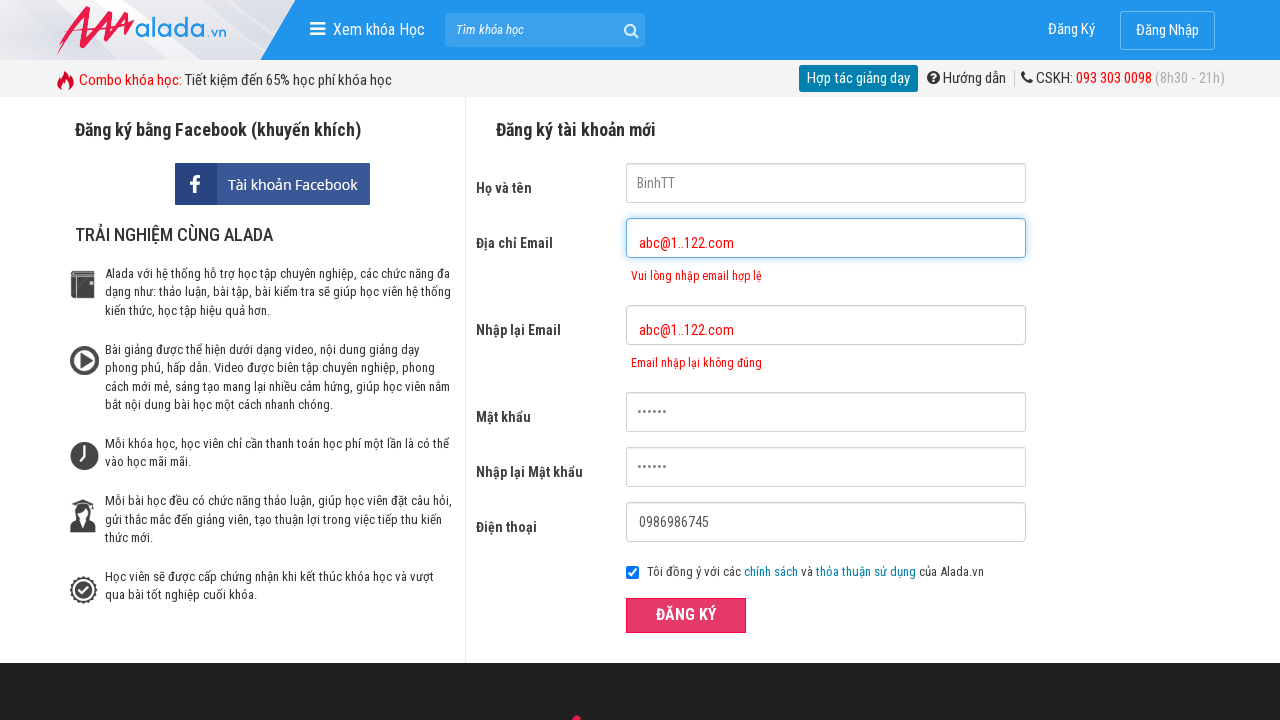

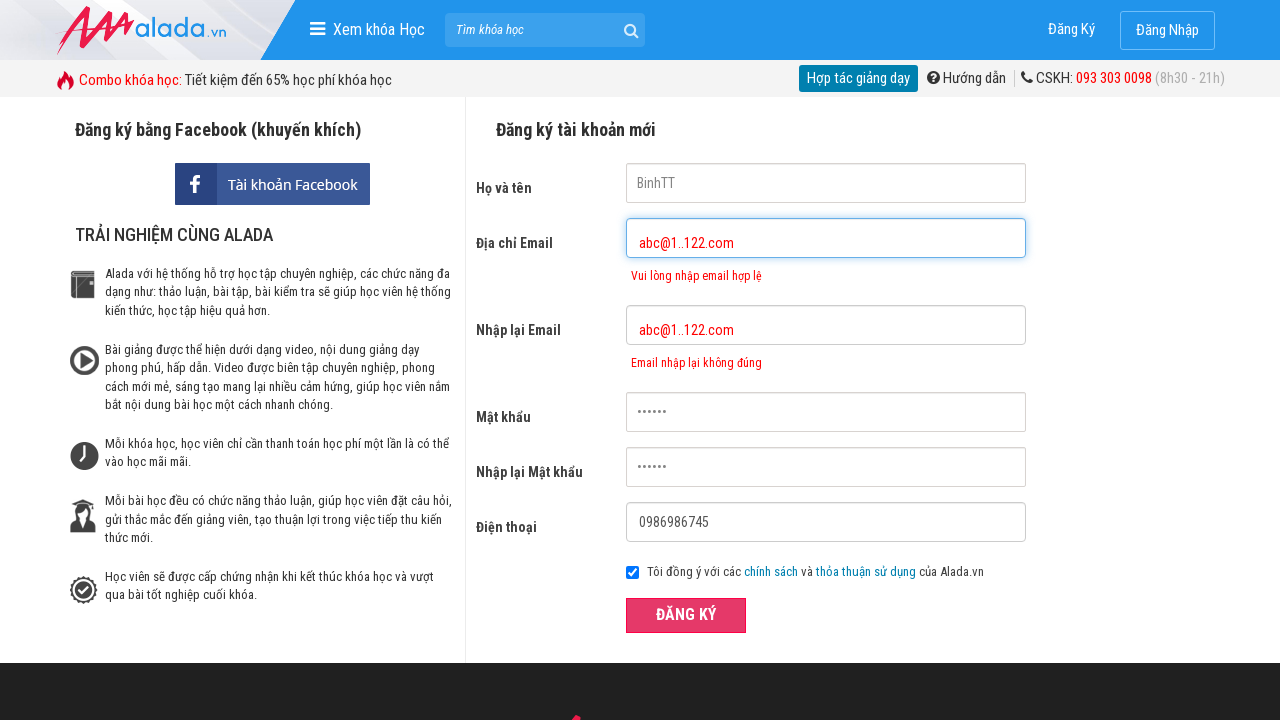